Tests handling of HTML frames by switching between multiple frames and filling text input fields in each frame, including navigating into a nested iframe.

Starting URL: https://ui.vision/demo/webtest/frames/

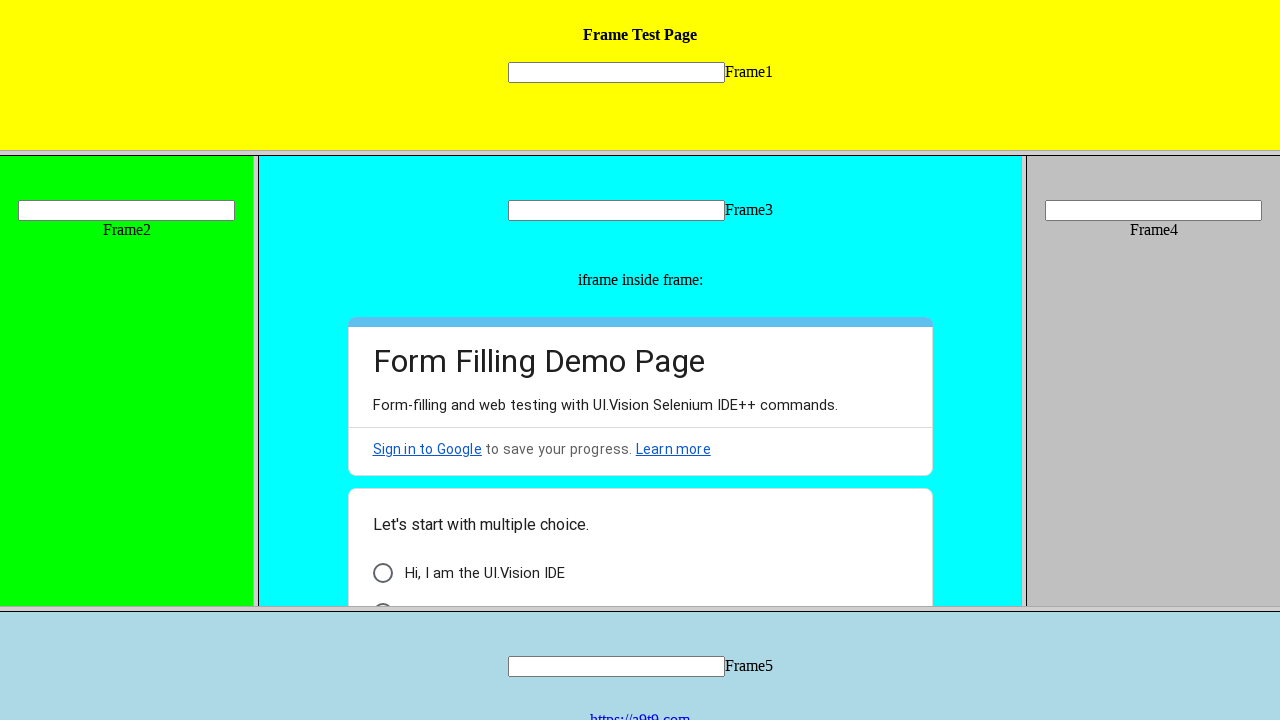

Located frame_1.html element
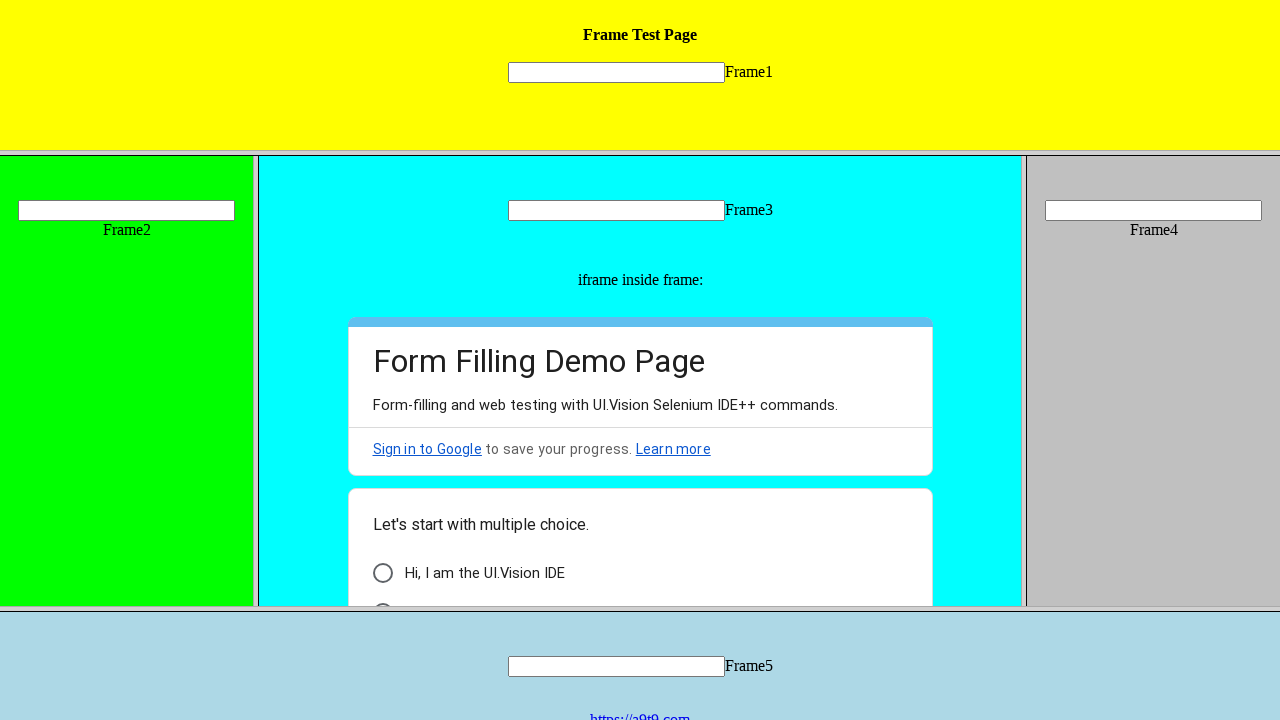

Filled 'Welcome' in text input field within Frame 1 on frame[src='frame_1.html'] >> internal:control=enter-frame >> input[name='mytext1
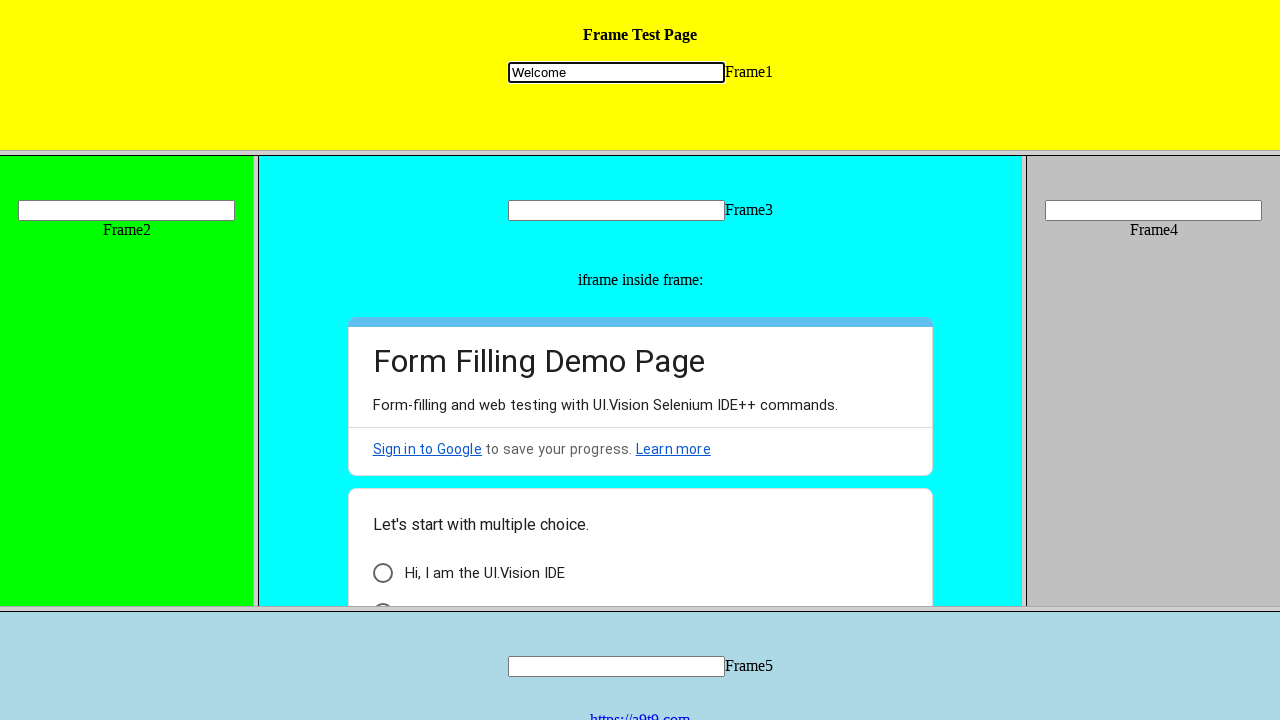

Located frame_2.html element
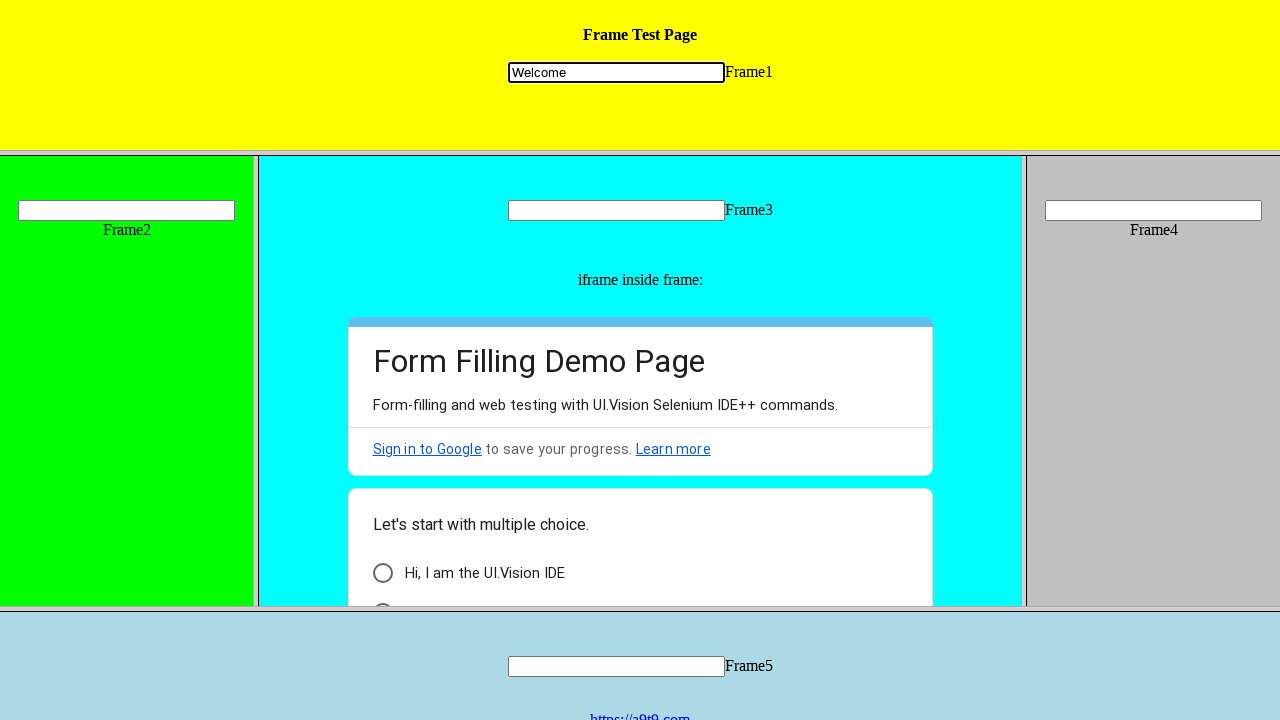

Filled 'selenium' in text input field within Frame 2 on frame[src='frame_2.html'] >> internal:control=enter-frame >> input[name='mytext2
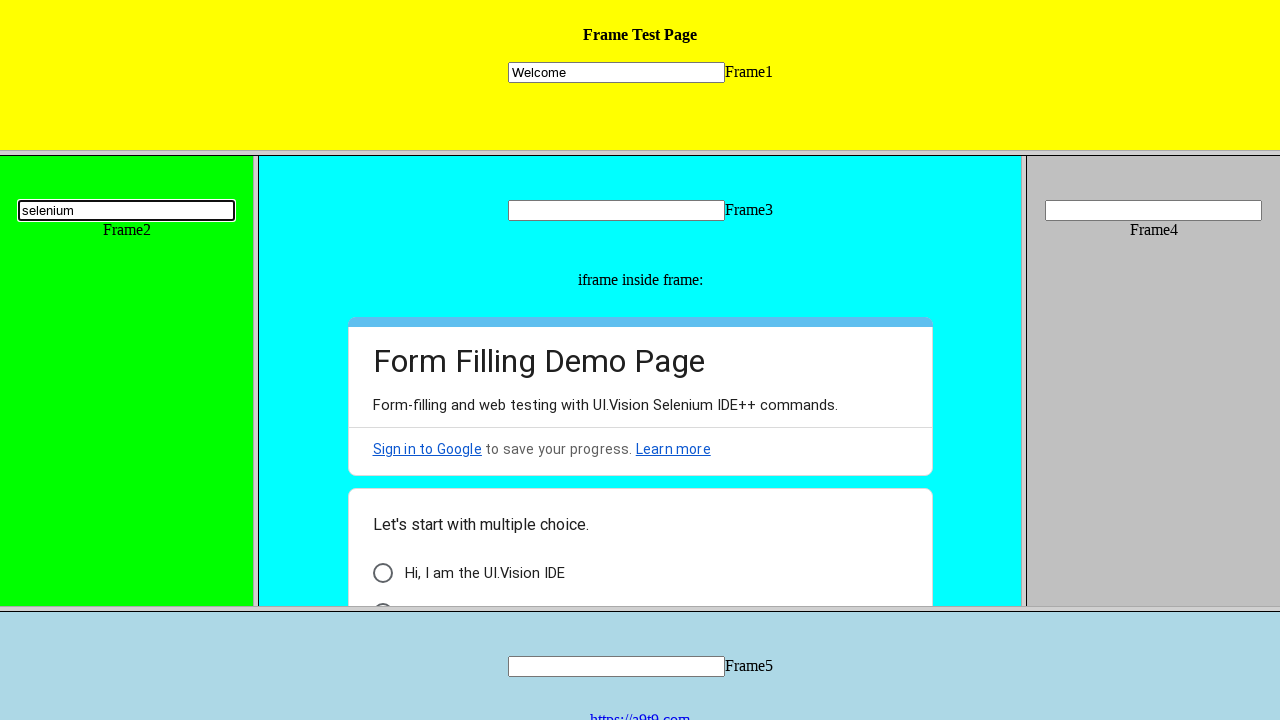

Located frame_3.html element
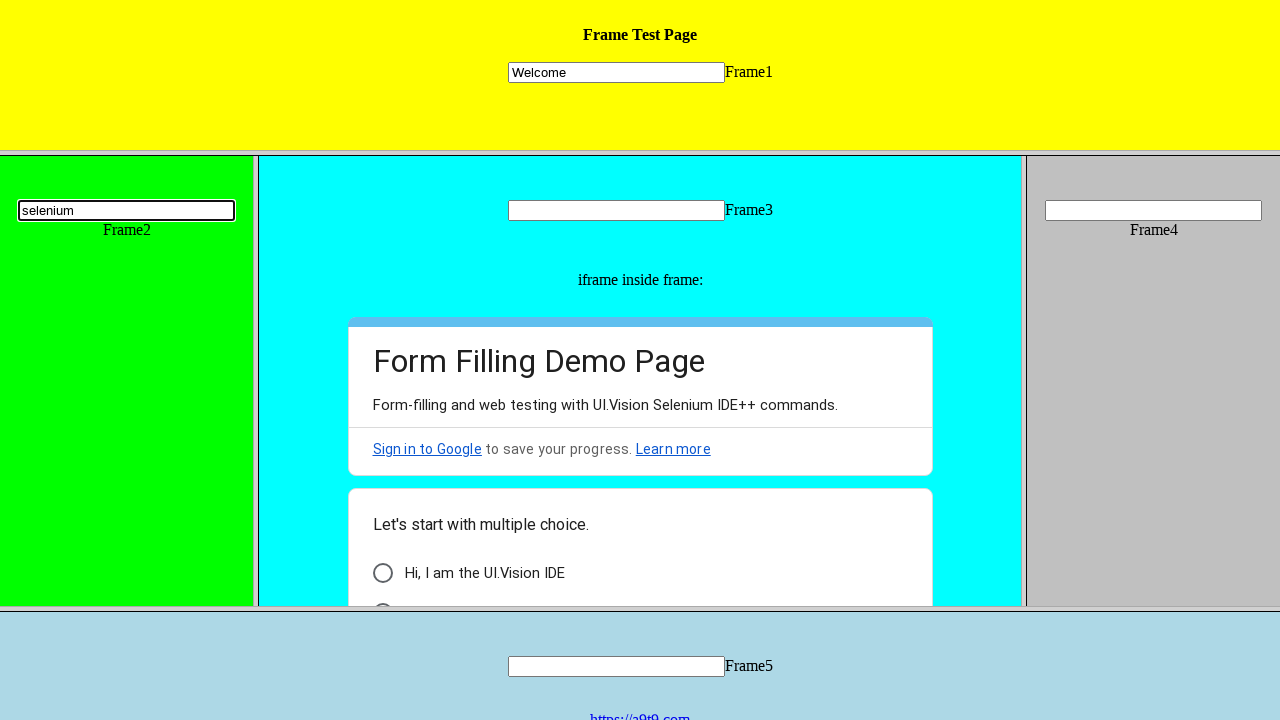

Filled 'Java' in text input field within Frame 3 on frame[src='frame_3.html'] >> internal:control=enter-frame >> input[name='mytext3
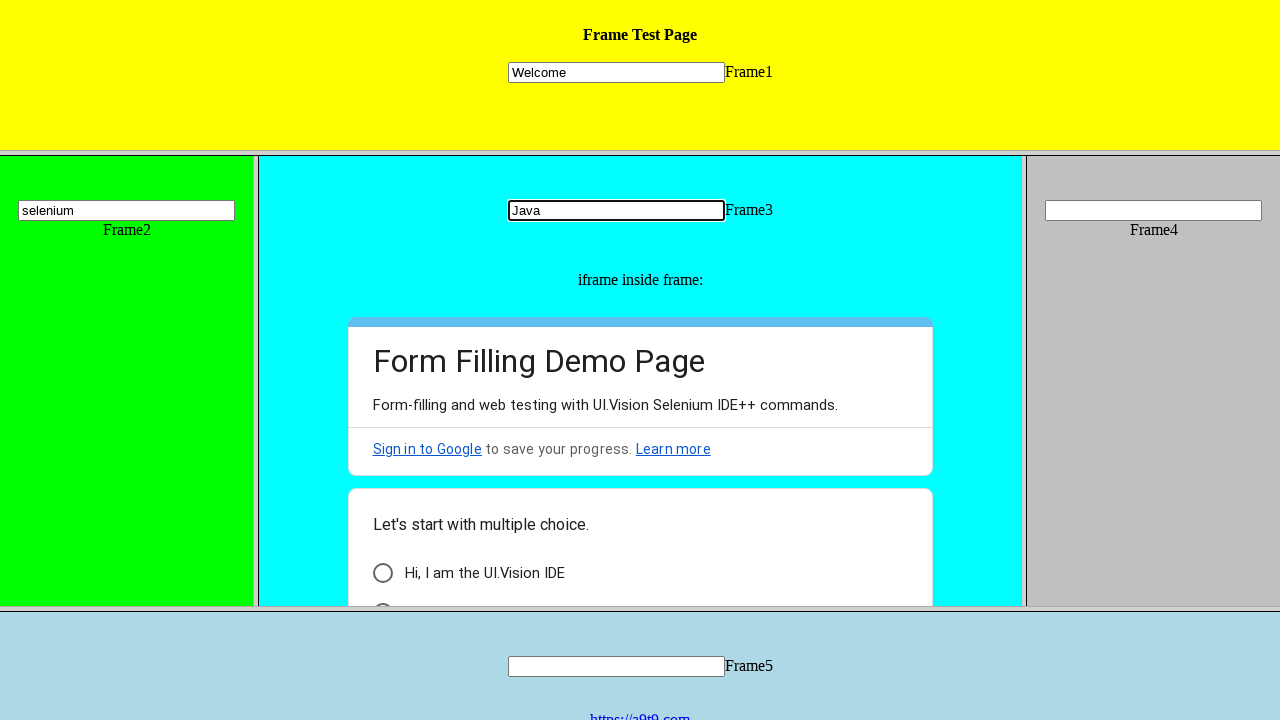

Located nested iframe within Frame 3
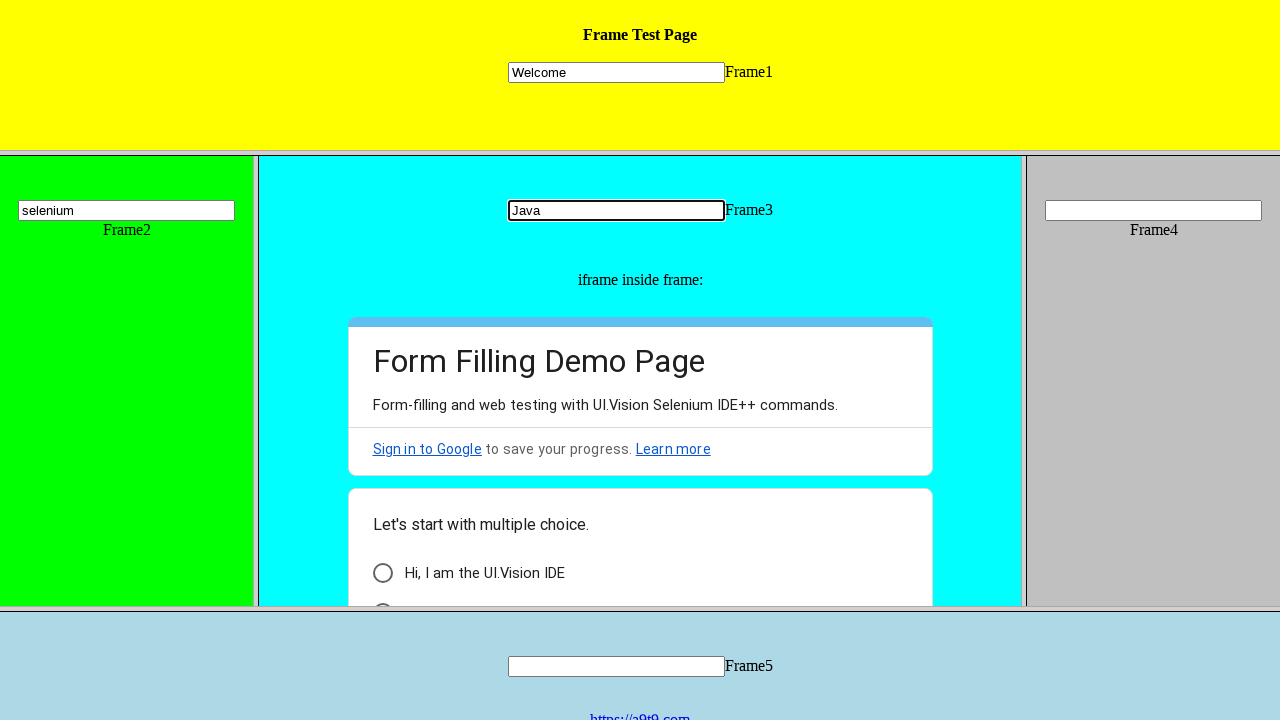

Clicked element within nested iframe at (382, 596) on frame[src='frame_3.html'] >> internal:control=enter-frame >> iframe >> nth=0 >> 
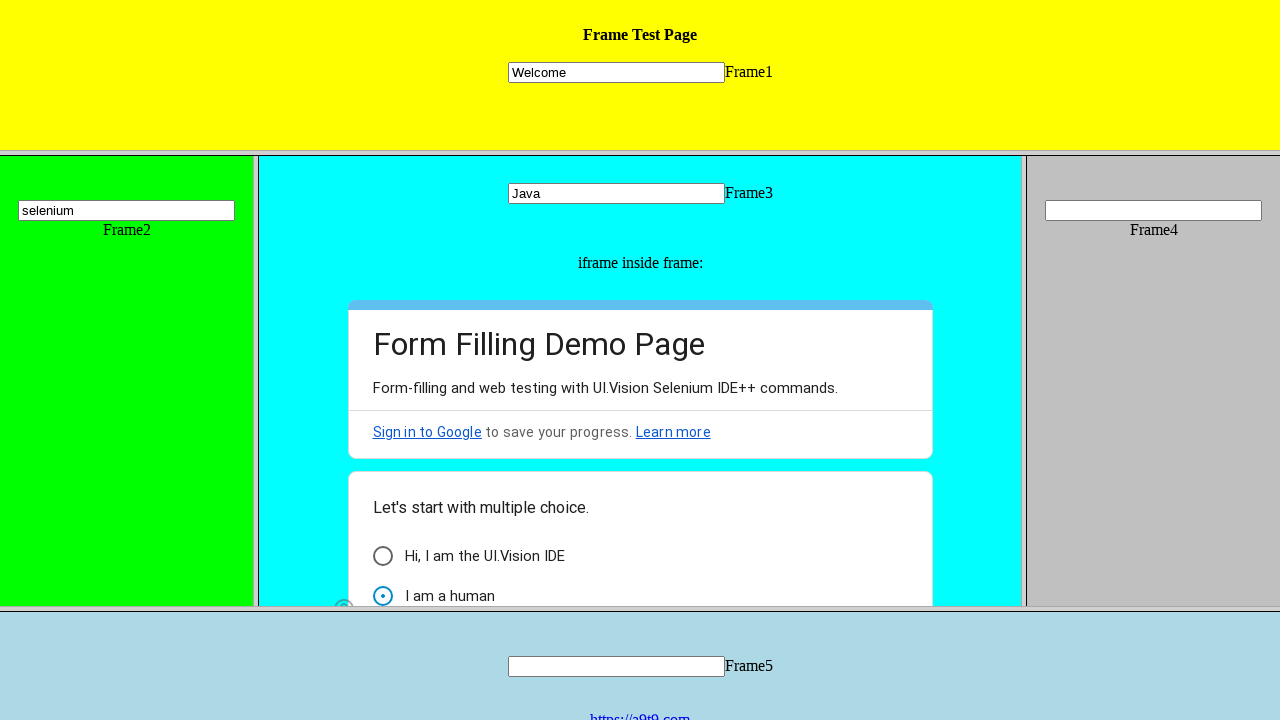

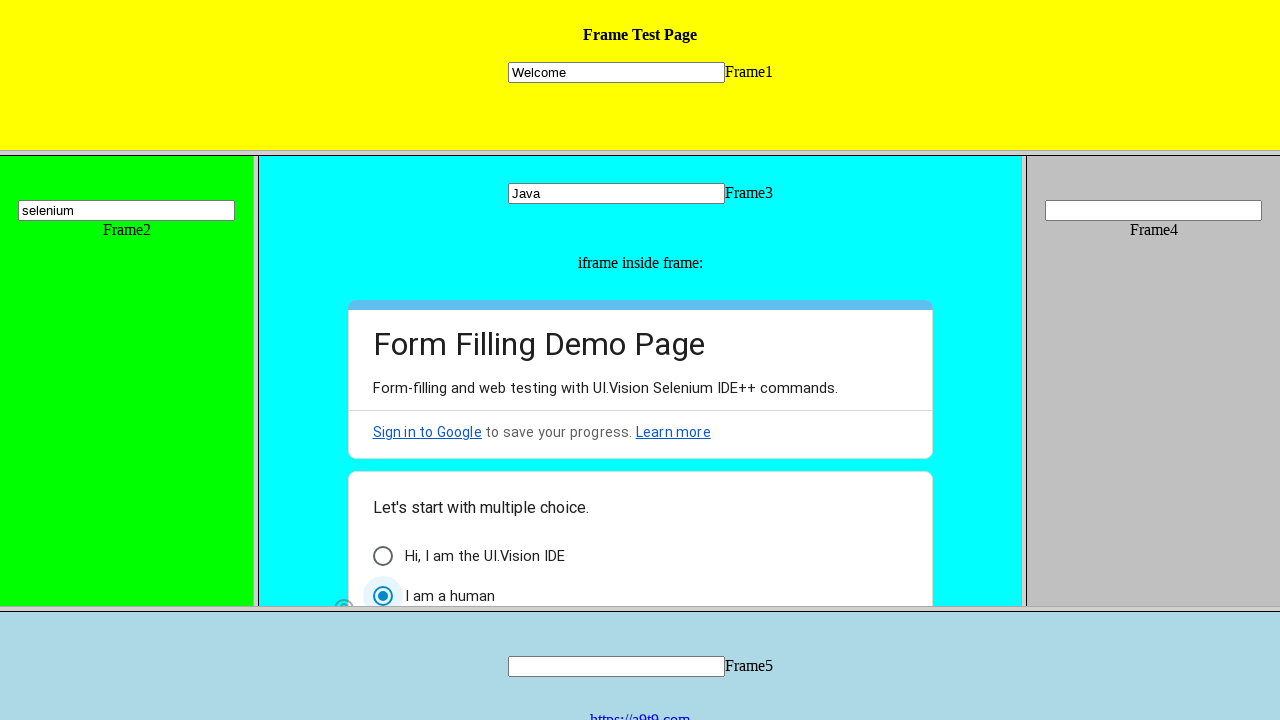